Tests the Simple Form Demo feature on syntaxprojects.com by navigating to the demo section, entering a message in the input field, and clicking the show button to display the input.

Starting URL: https://syntaxprojects.com/

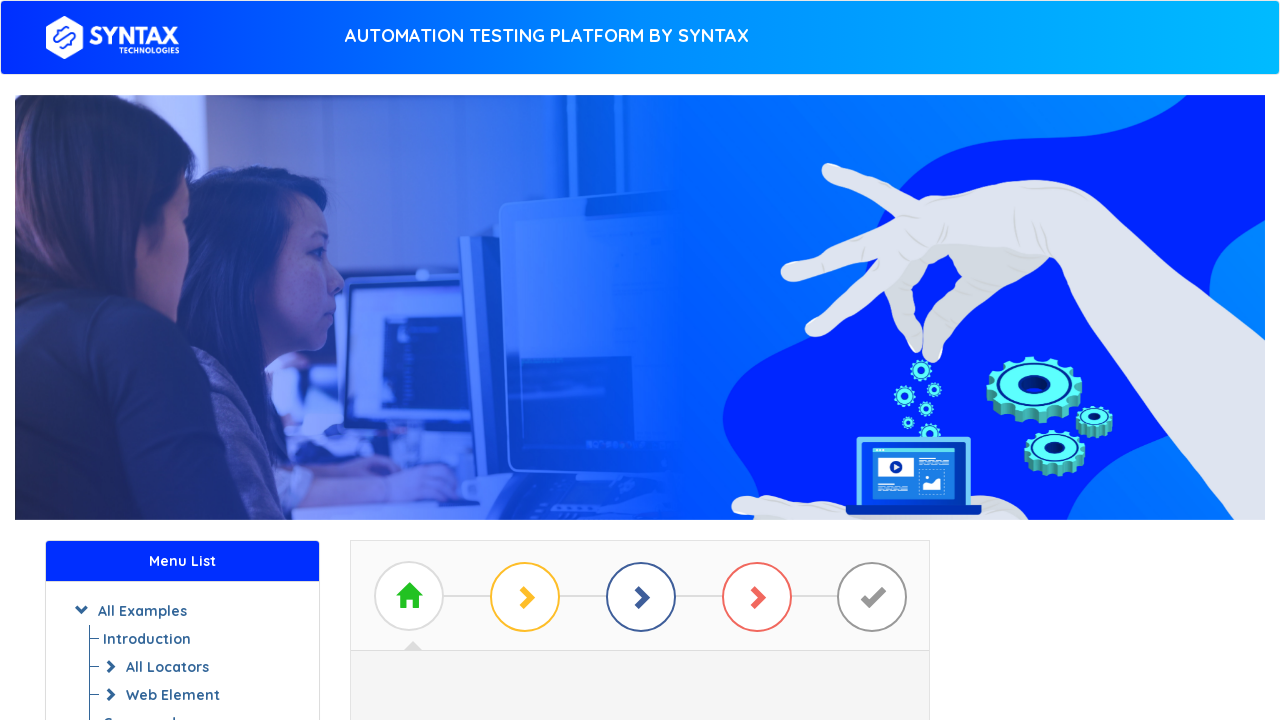

Clicked on the basic example button at (640, 372) on xpath=//a[@id='btn_basic_example']
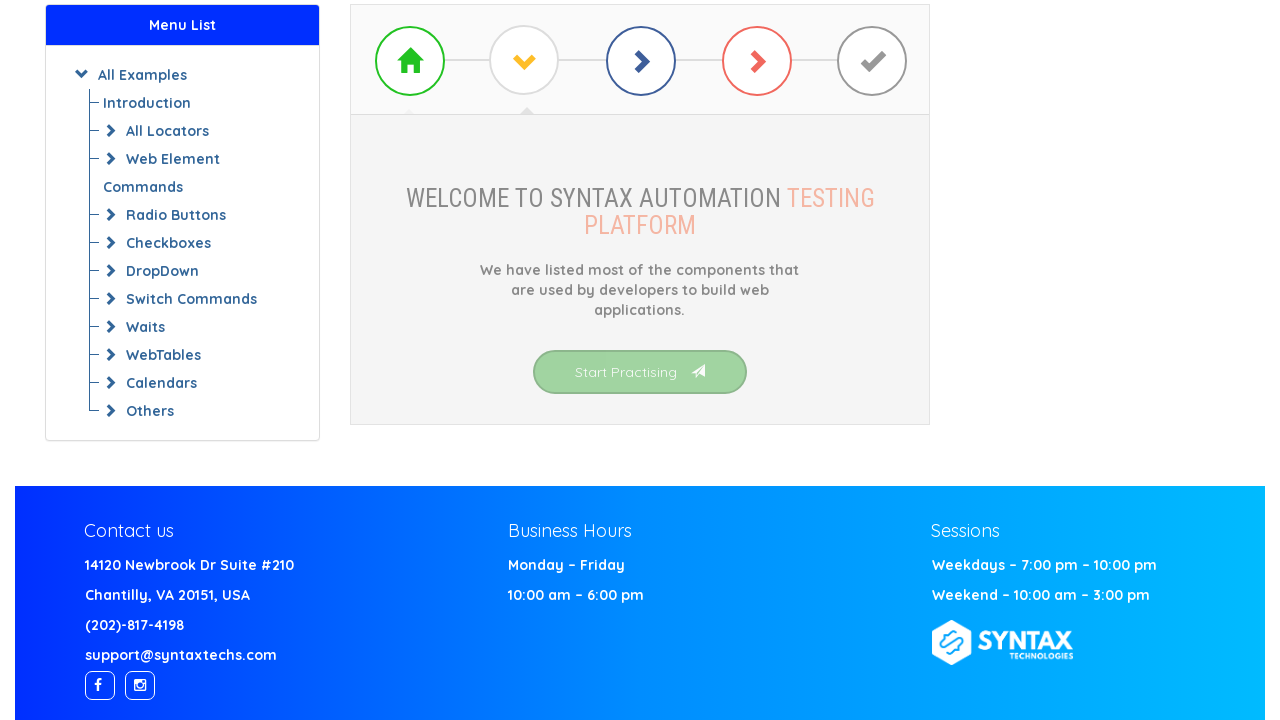

Waited for page to load after clicking basic example
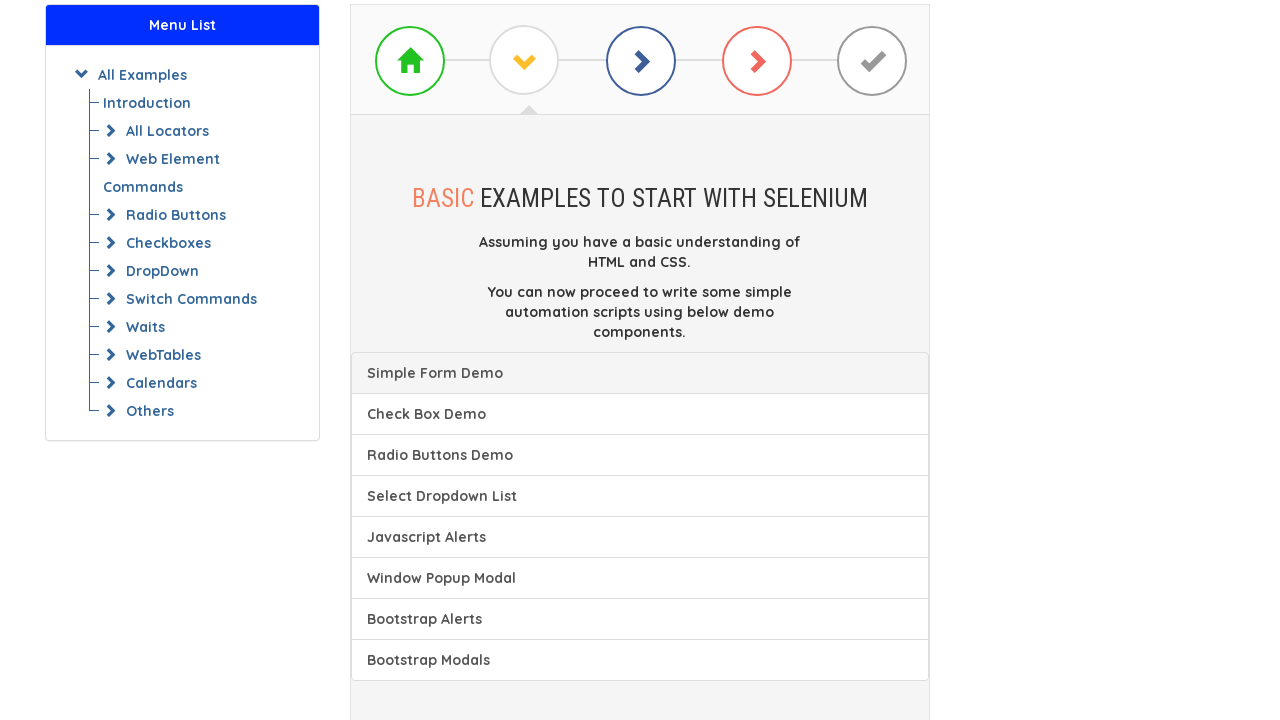

Clicked on Simple Form Demo link at (640, 373) on xpath=//a[@class='list-group-item' and text()='Simple Form Demo']
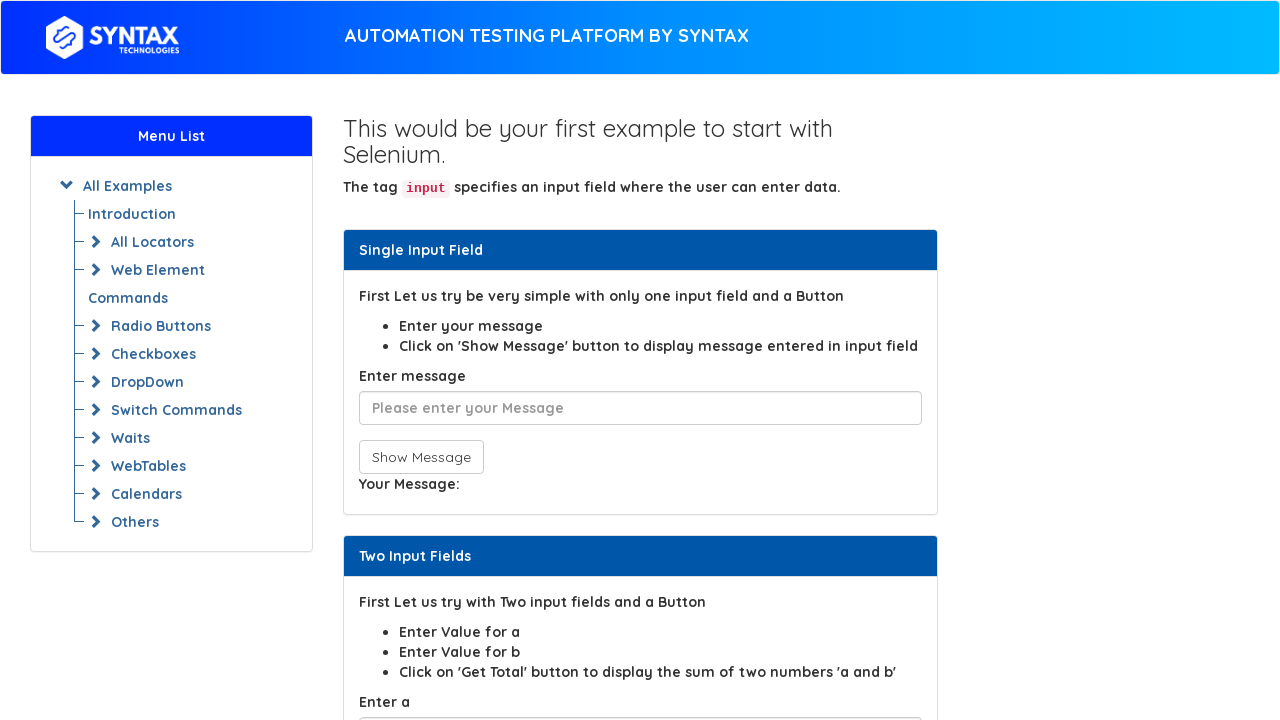

Entered 'Hello' in the user message input field on //input[@id='user-message']
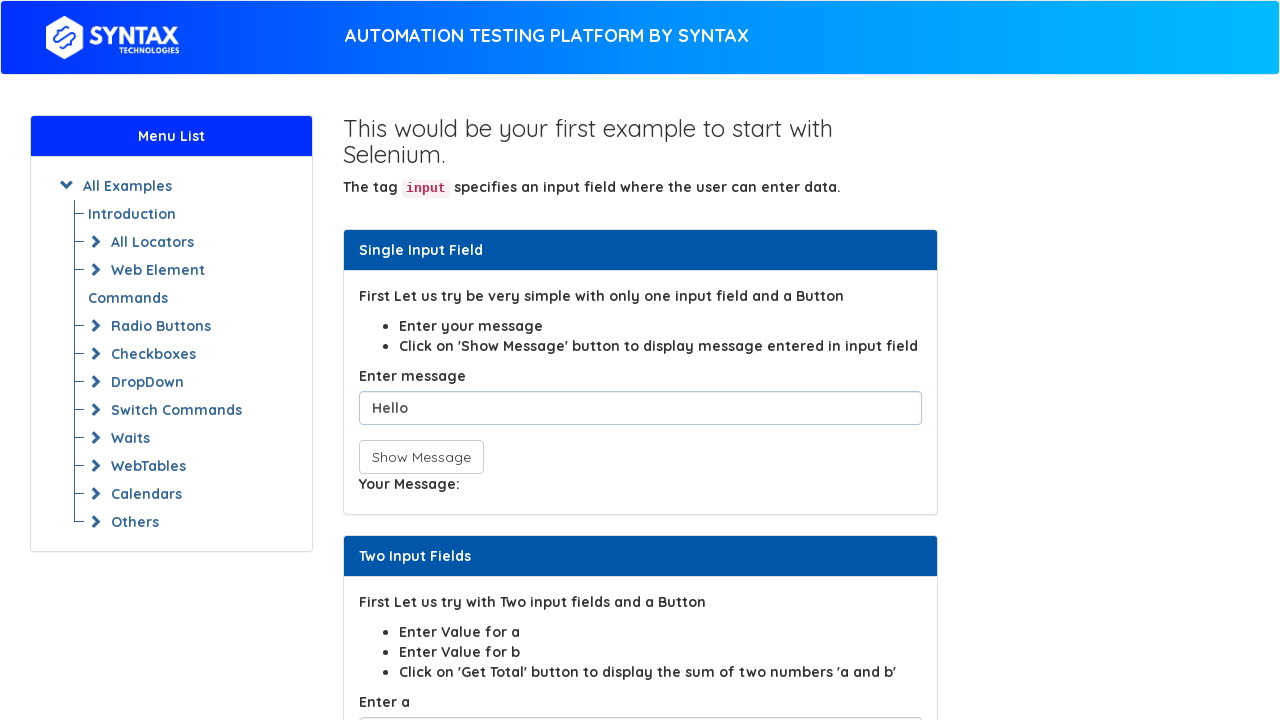

Clicked the show message button to display the input at (421, 457) on xpath=//button[@onclick='showInput();']
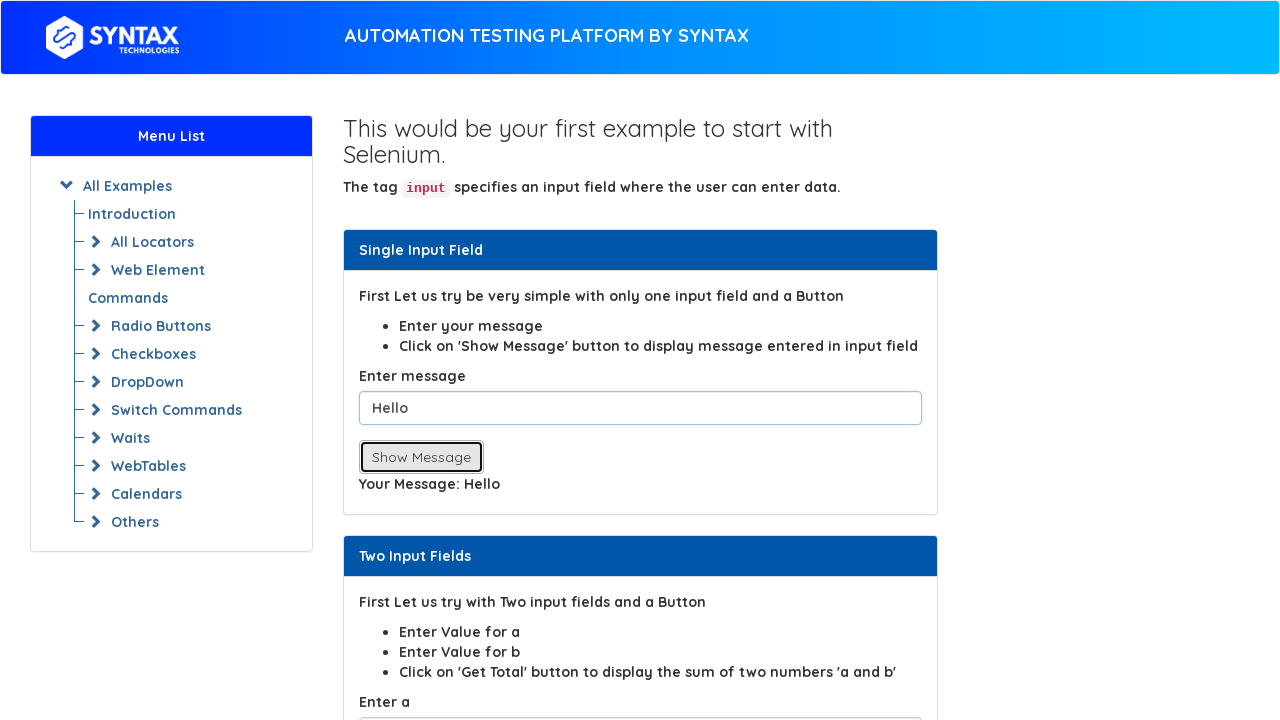

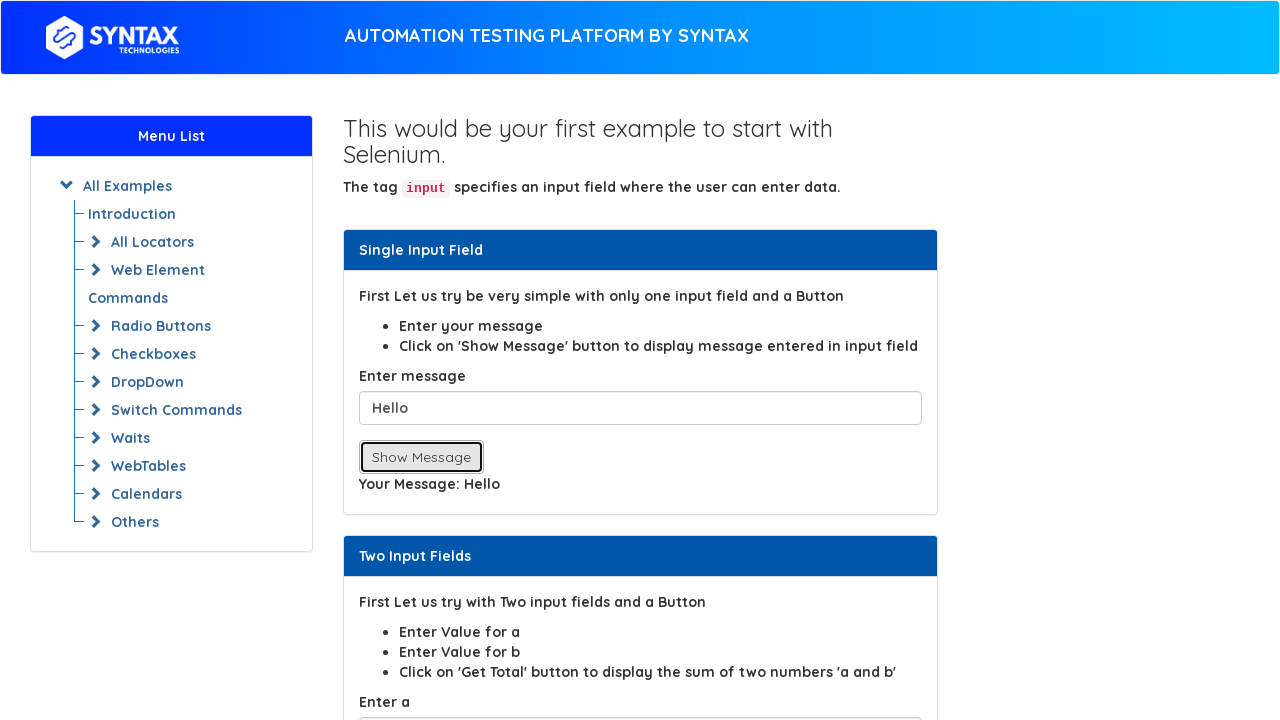